Clicks on "Submit New Language" menu and verifies the submenu item is displayed

Starting URL: https://www.99-bottles-of-beer.net/

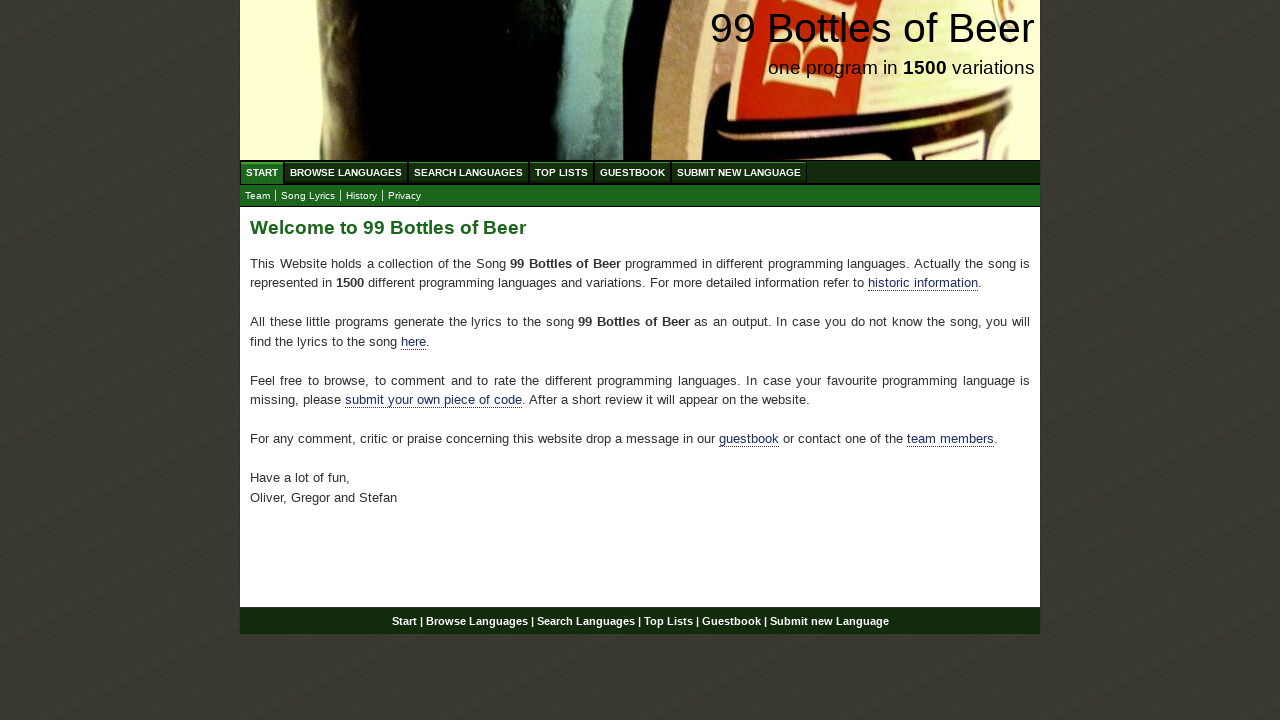

Clicked on 'Submit New Language' menu item at (739, 172) on a[href='/submitnewlanguage.html']
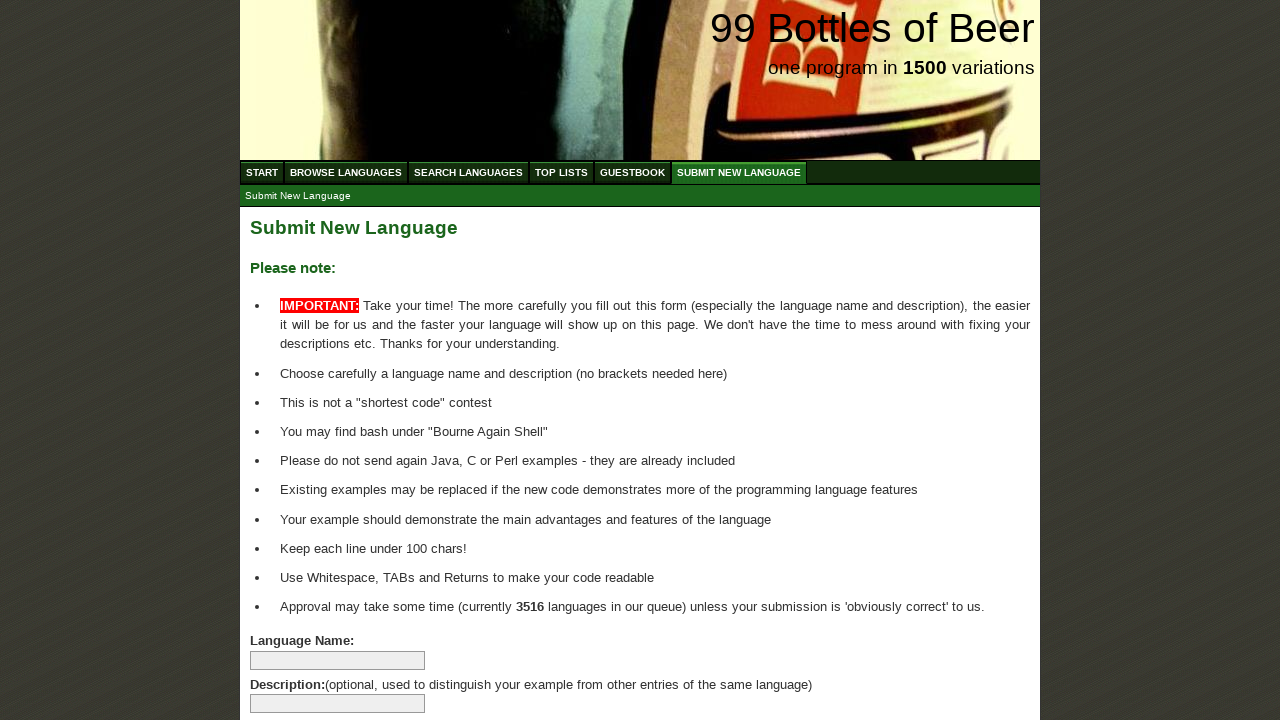

Submenu item 'Submit New Language' is displayed and verified
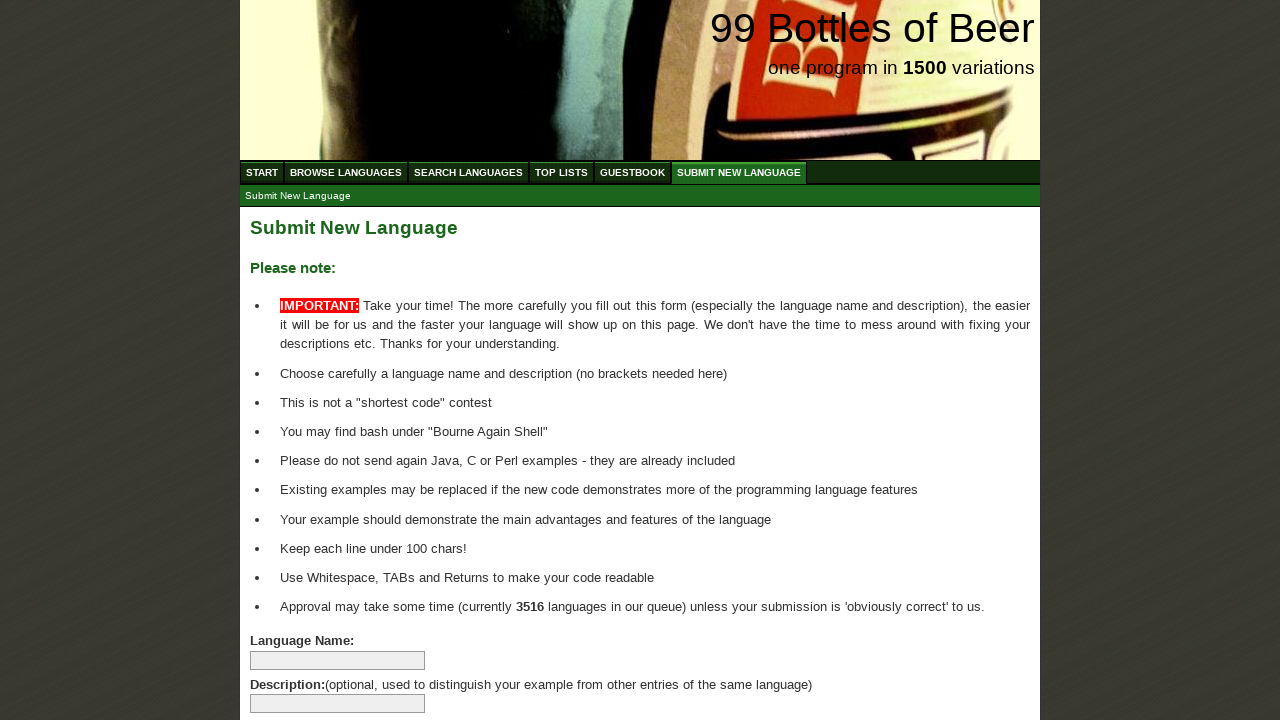

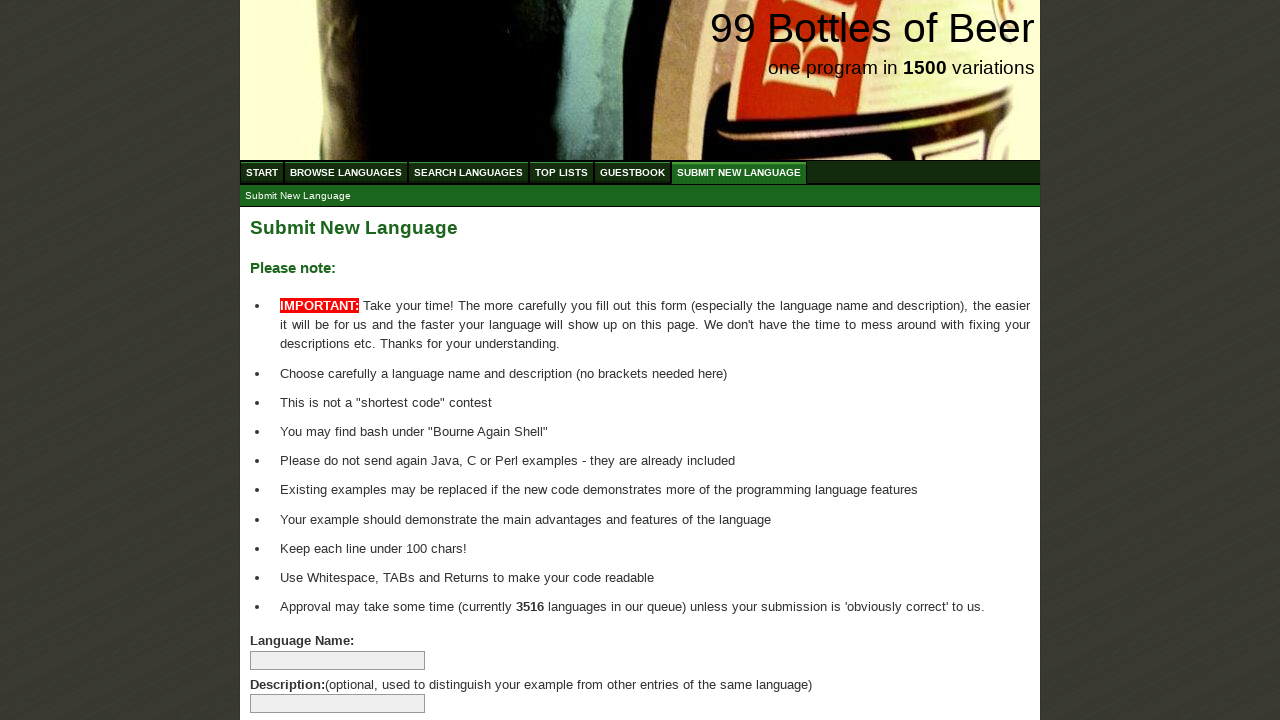